Tests dropdown interaction by clicking the dropdown element and verifying option states

Starting URL: https://the-internet.herokuapp.com/dropdown

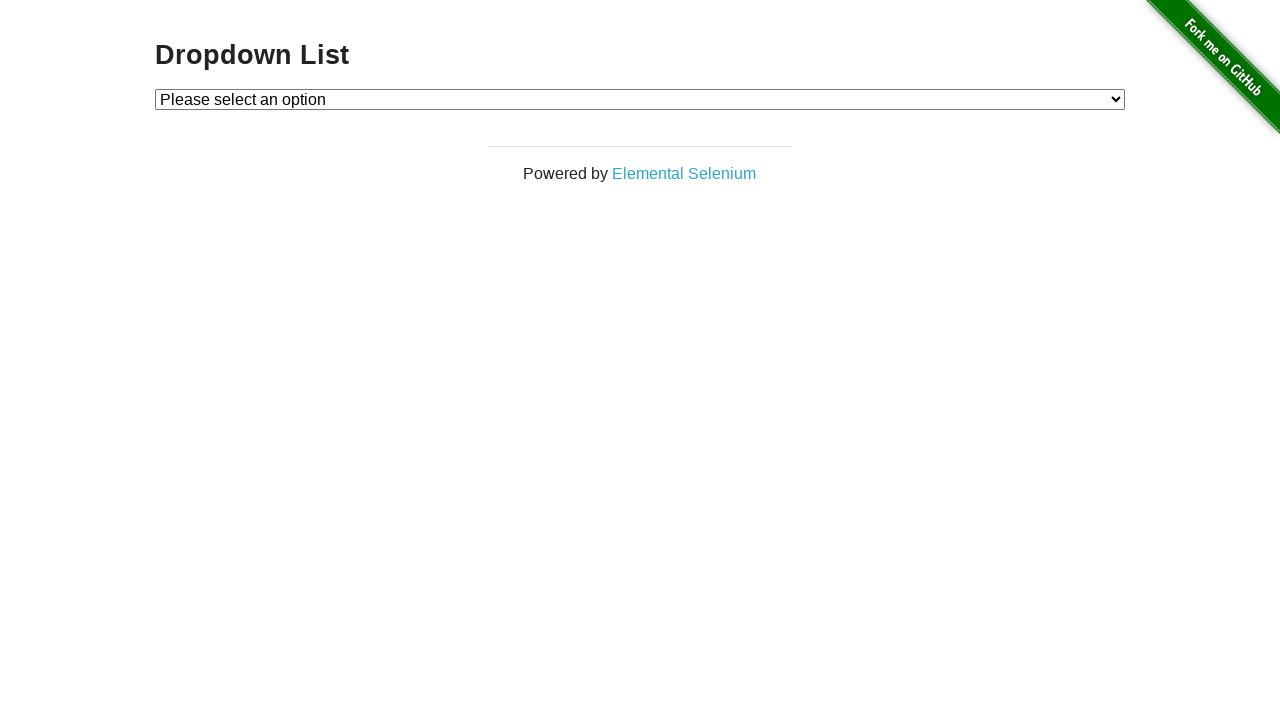

Waited for dropdown element to be visible
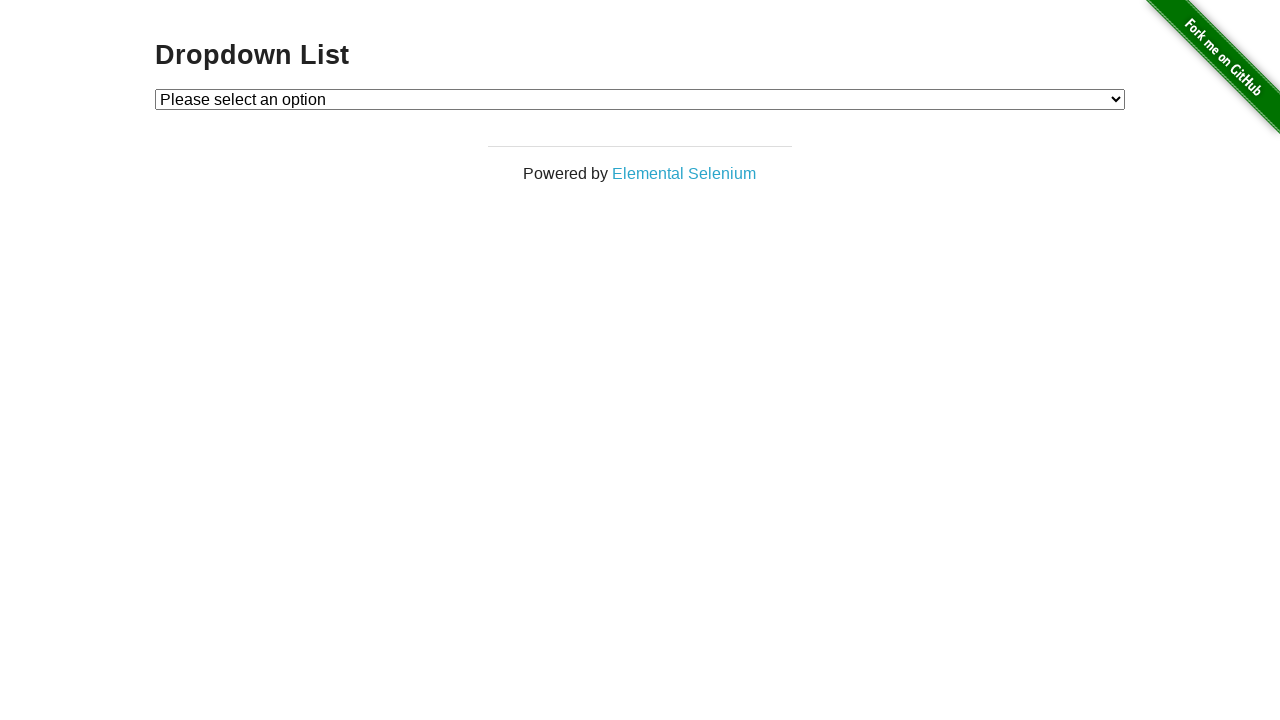

Clicked on the dropdown element at (640, 99) on #dropdown
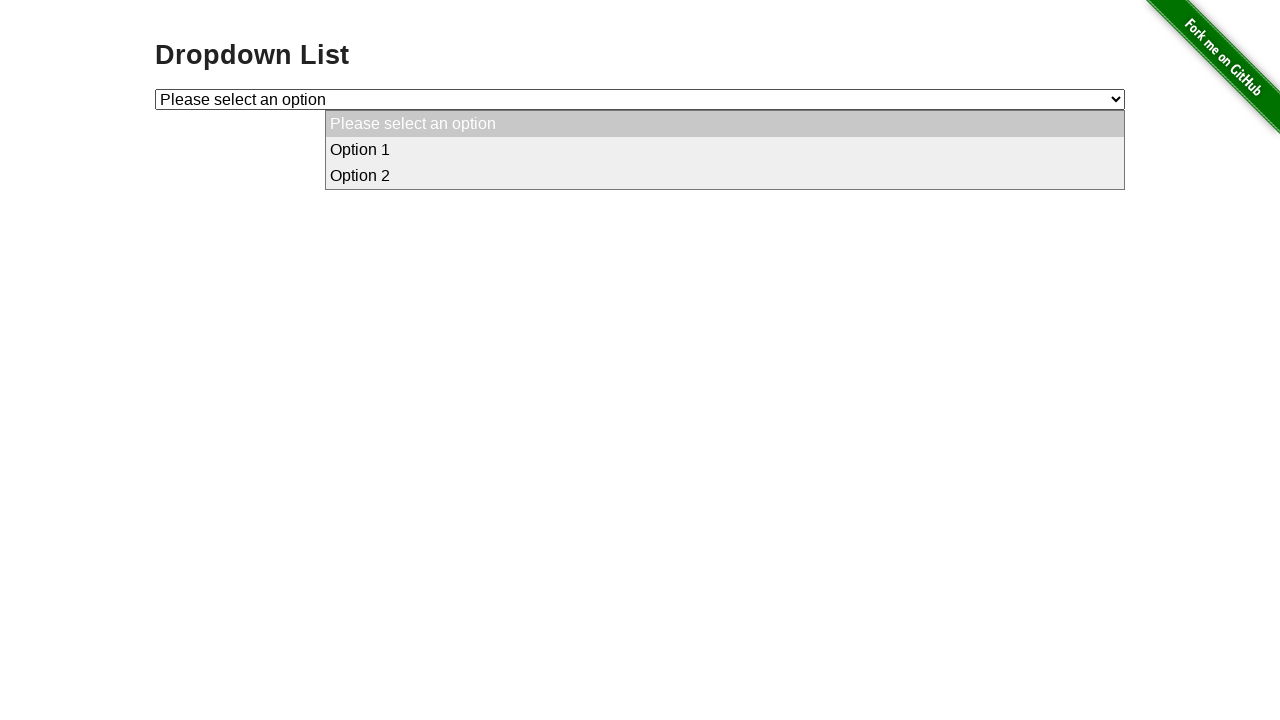

Selected Option 1 from the dropdown on #dropdown
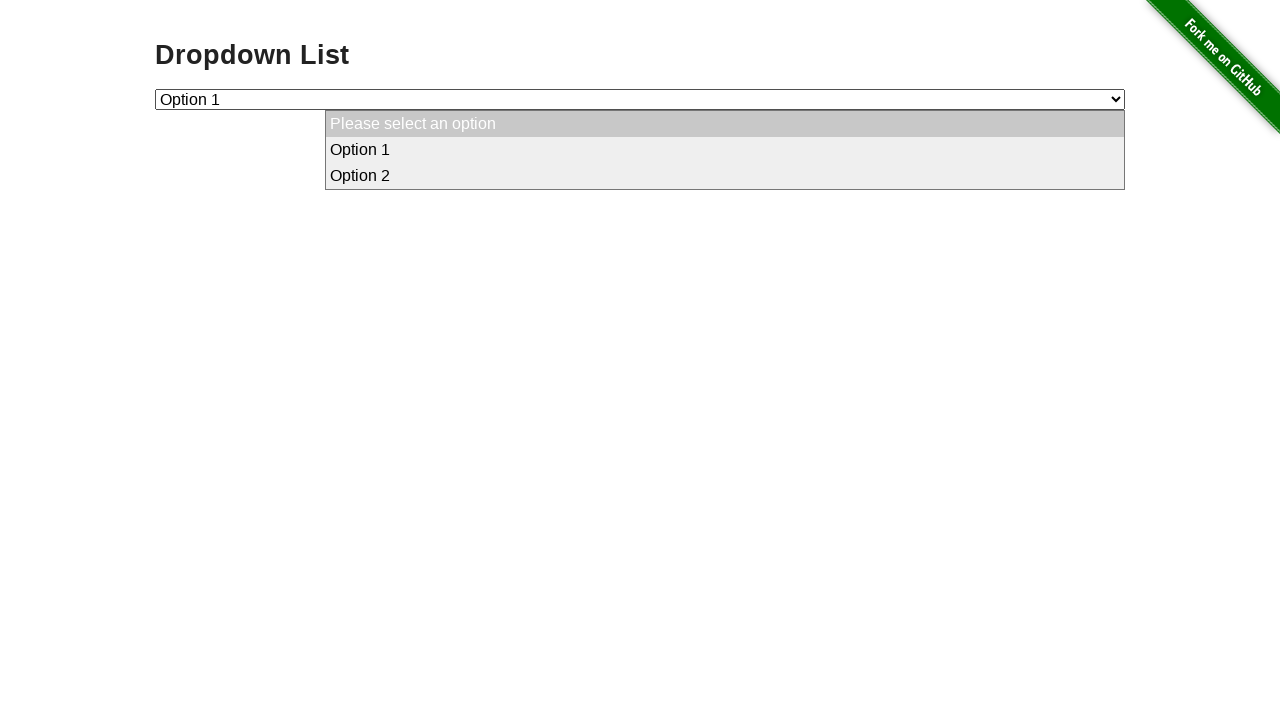

Waited 1 second to verify dropdown selection
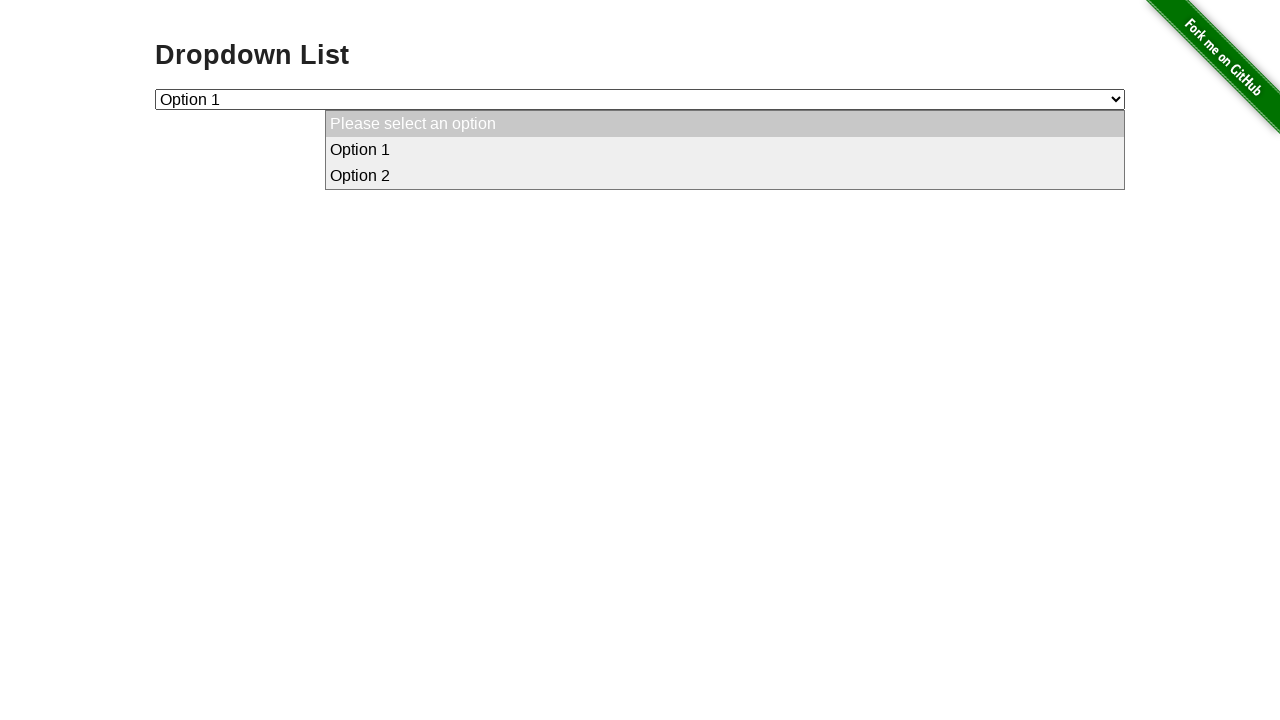

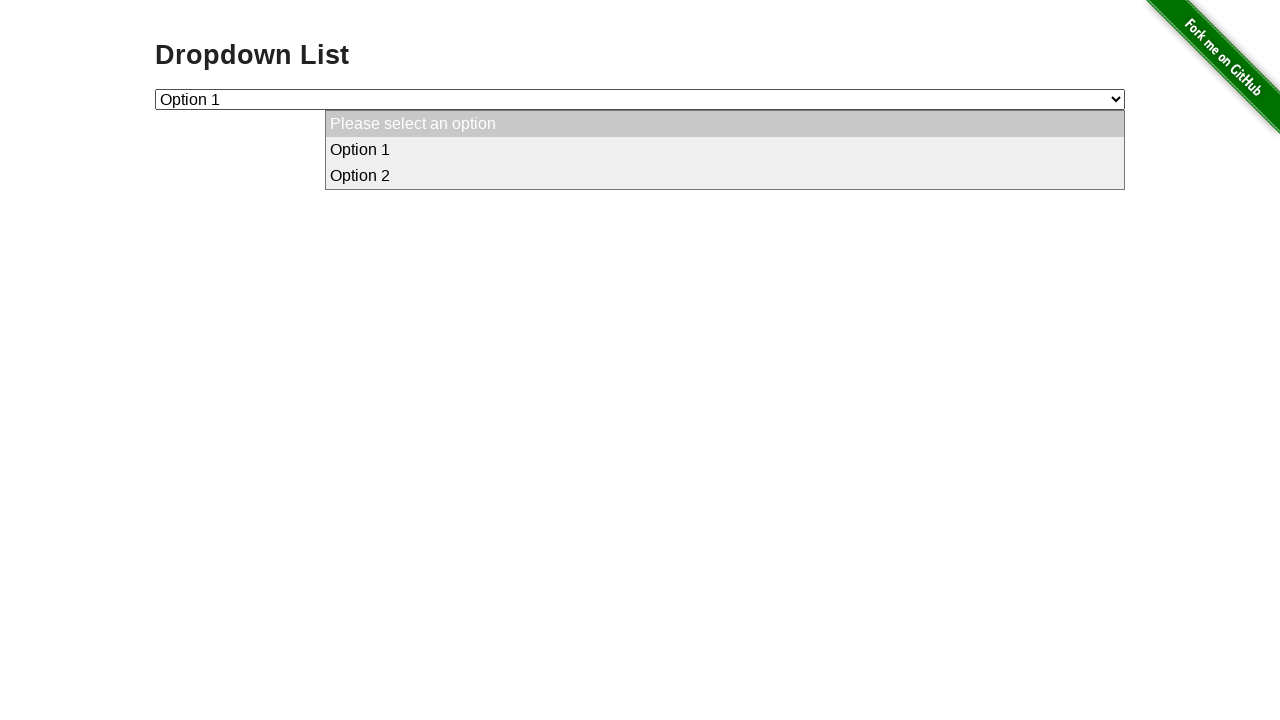